Tests geolocation override functionality by setting custom coordinates (Paris, near Eiffel Tower), then clicking a button to retrieve and display the coordinates on a test page.

Starting URL: https://bonigarcia.dev/selenium-webdriver-java/geolocation.html

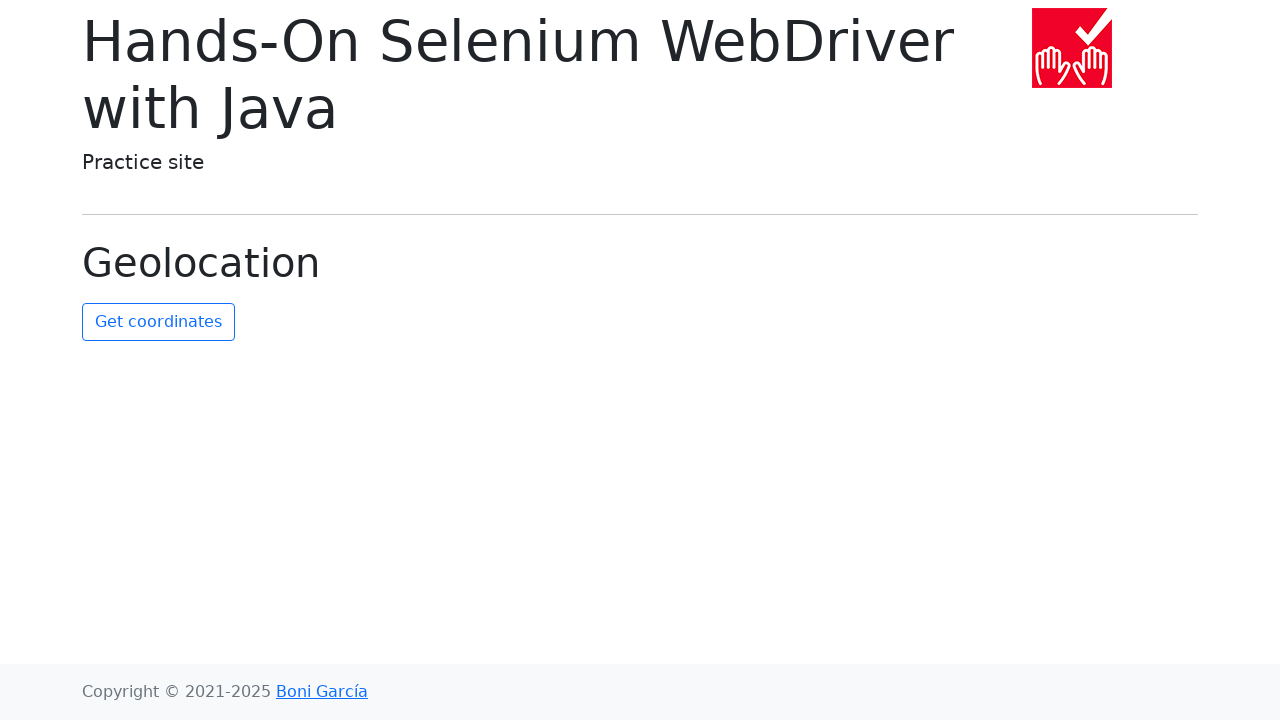

Set geolocation override to Paris (near Eiffel Tower) with coordinates 48.8584, 2.2945
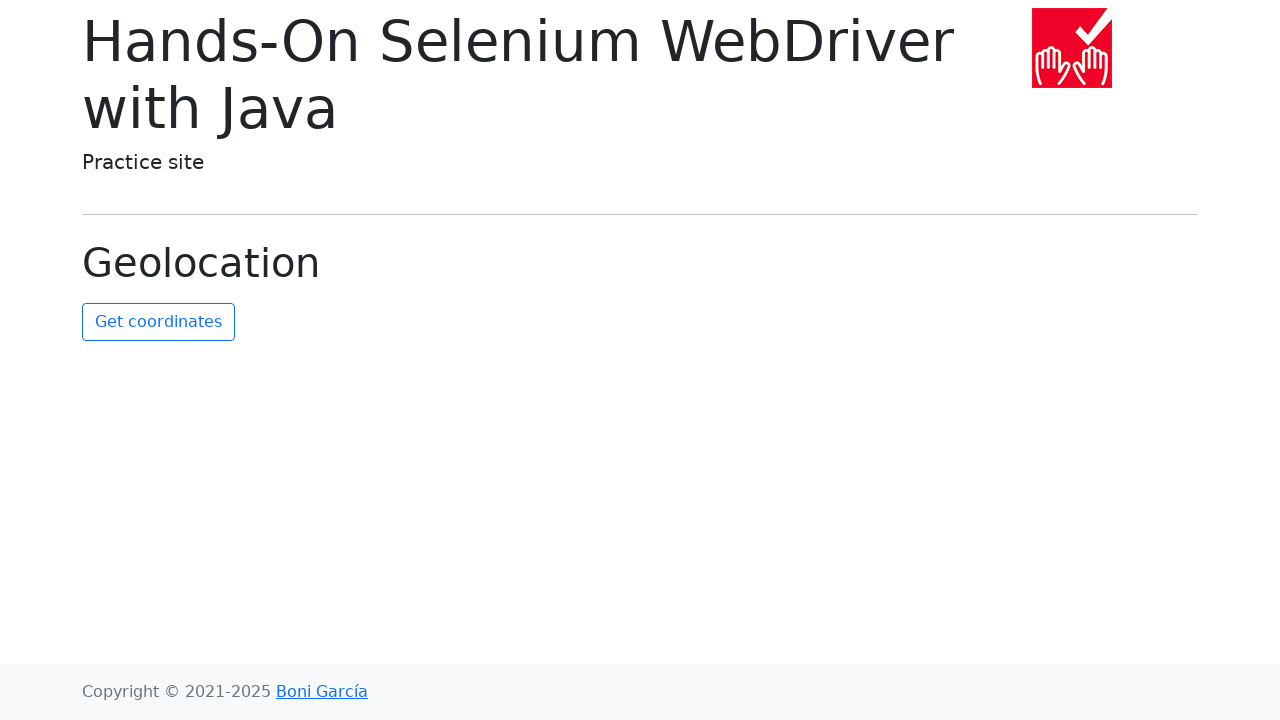

Granted geolocation permission to the page
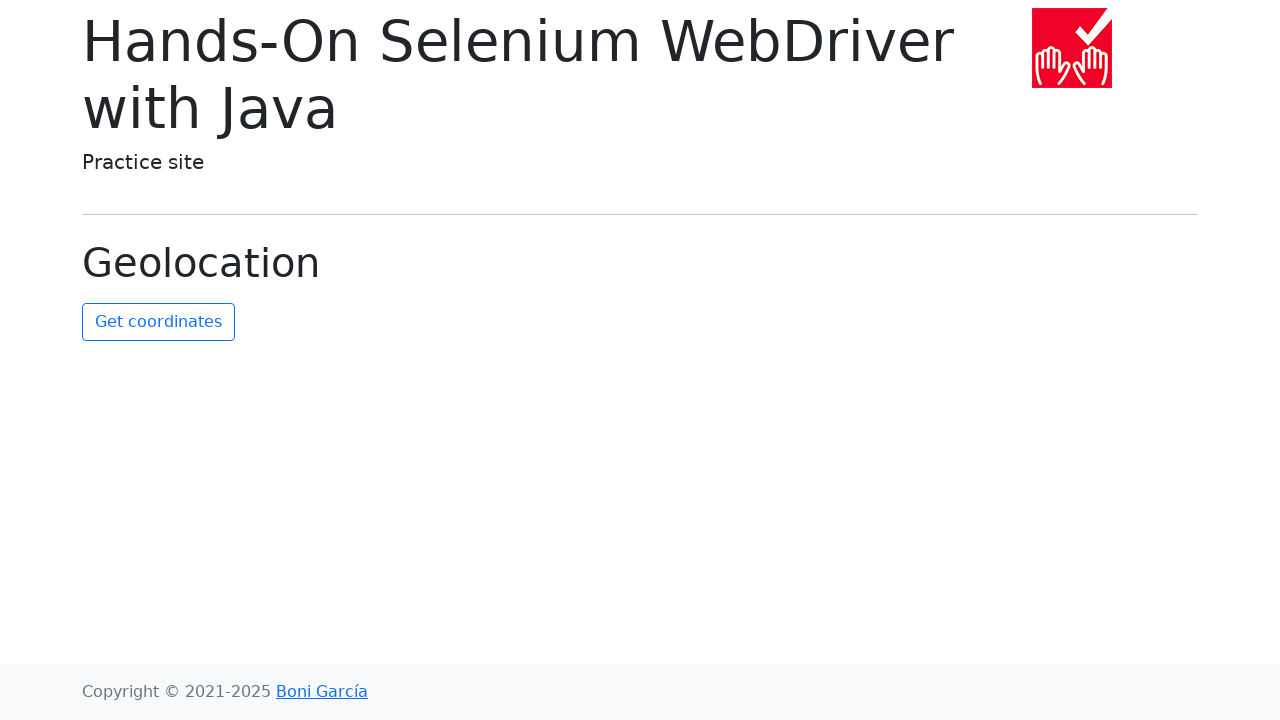

Clicked the 'Get Coordinates' button at (158, 322) on #get-coordinates
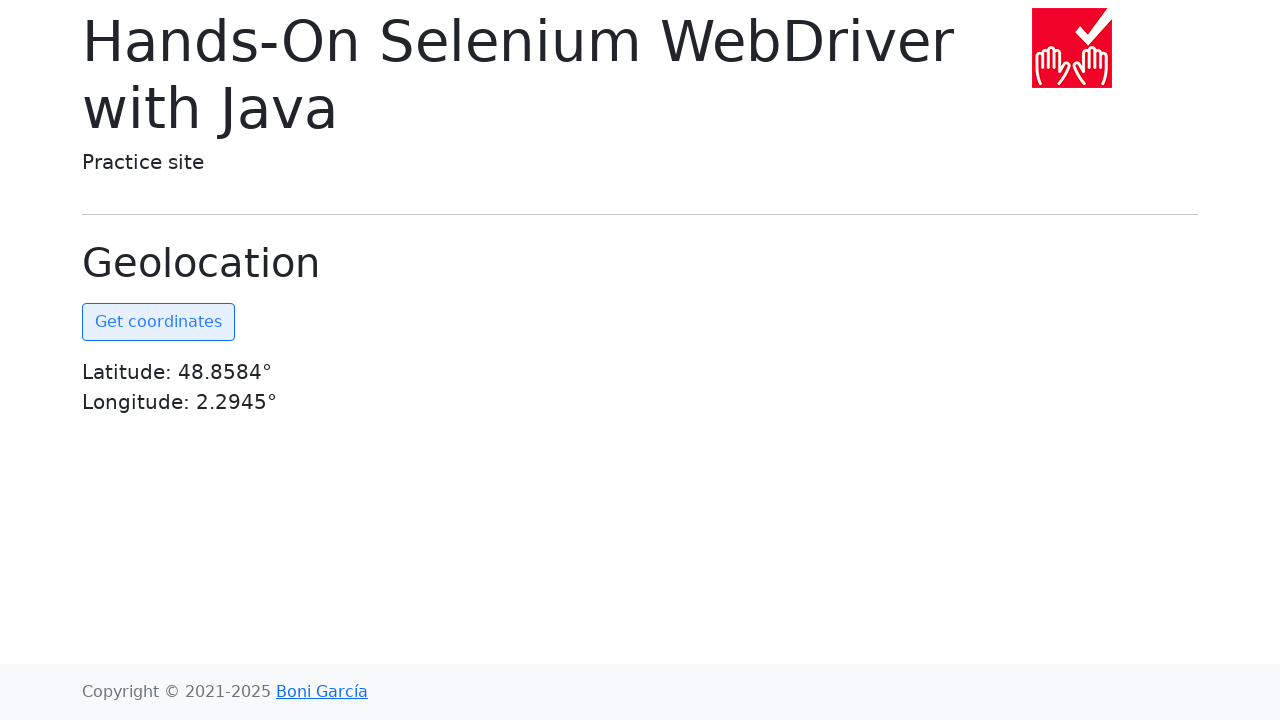

Coordinates element became visible on the page
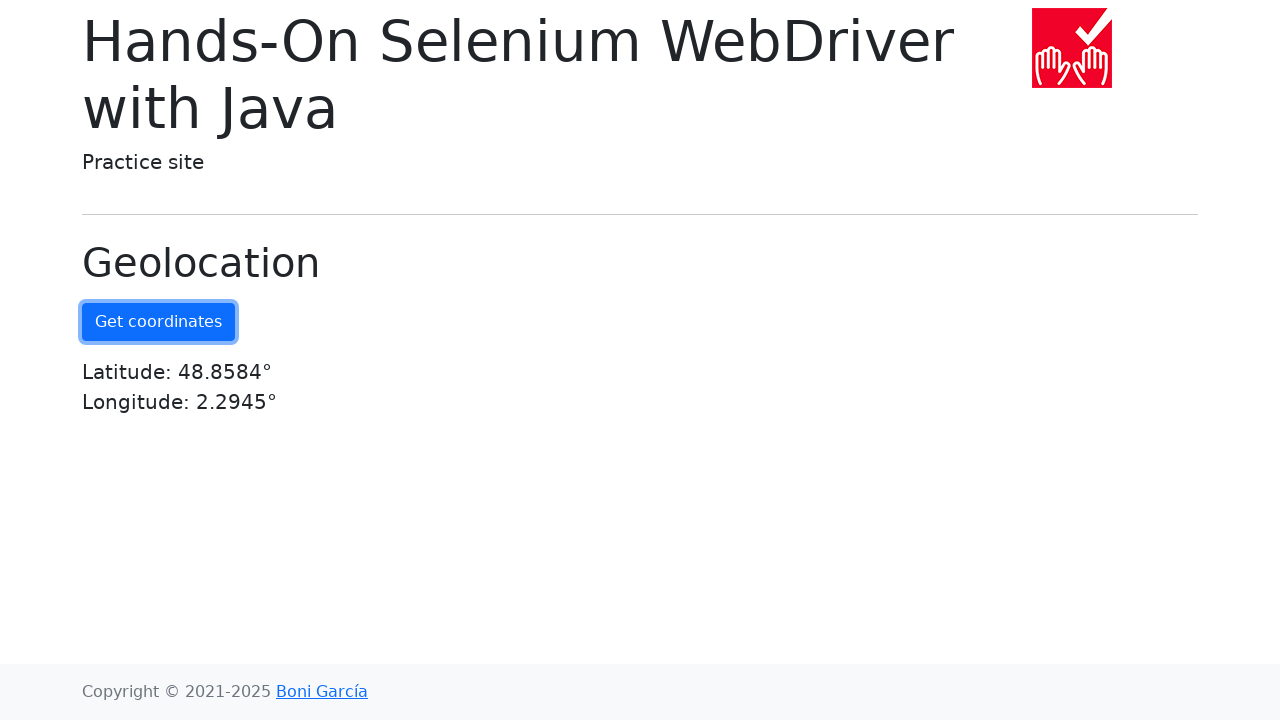

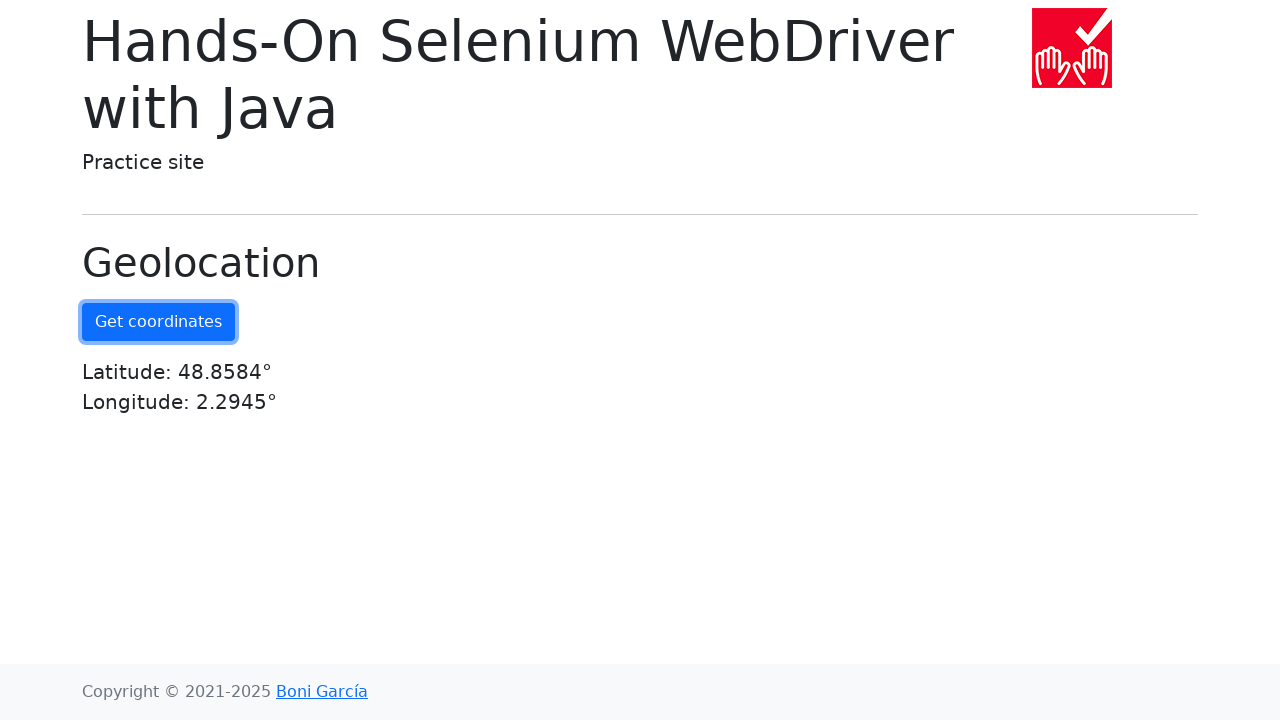